Tests interaction with multiple window popups by clicking a button that opens both Twitter and Facebook pages, then navigates through the opened tabs to find and verify the Facebook page content

Starting URL: https://www.lambdatest.com/selenium-playground/window-popup-modal-demo

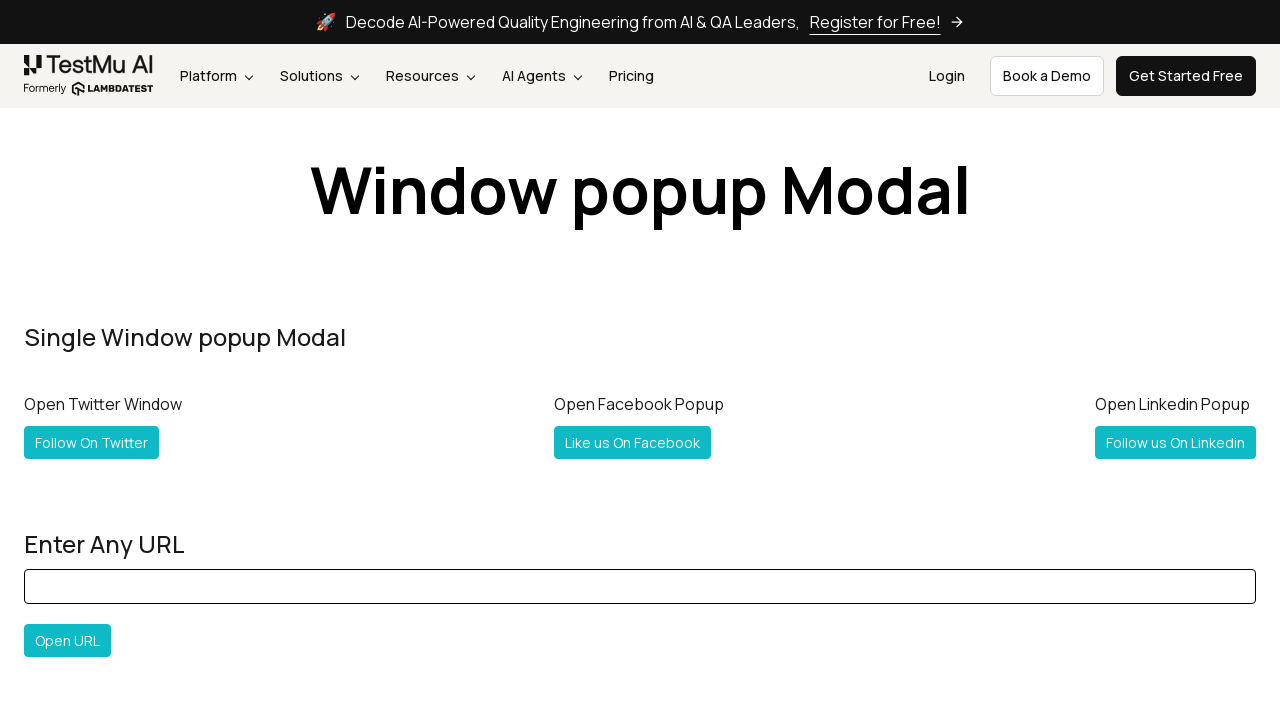

Clicked 'Follow Both' button to open multiple popups at (122, 360) on #followboth
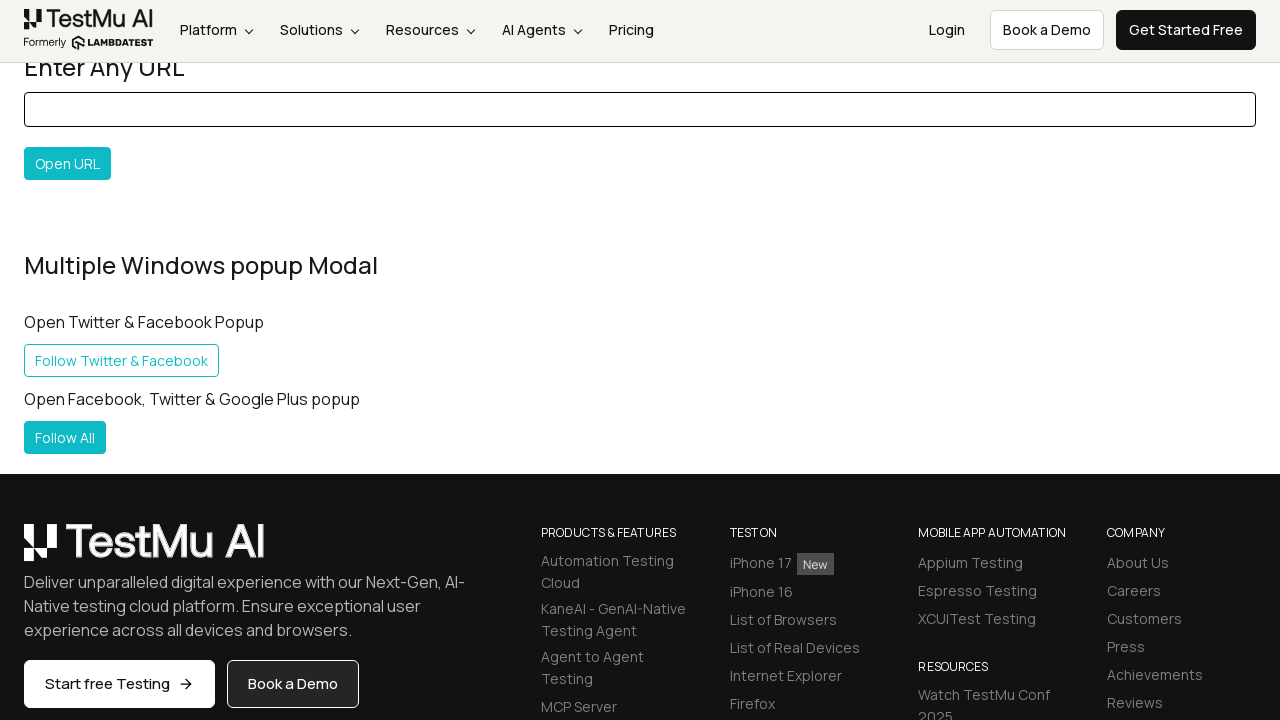

Captured first popup window
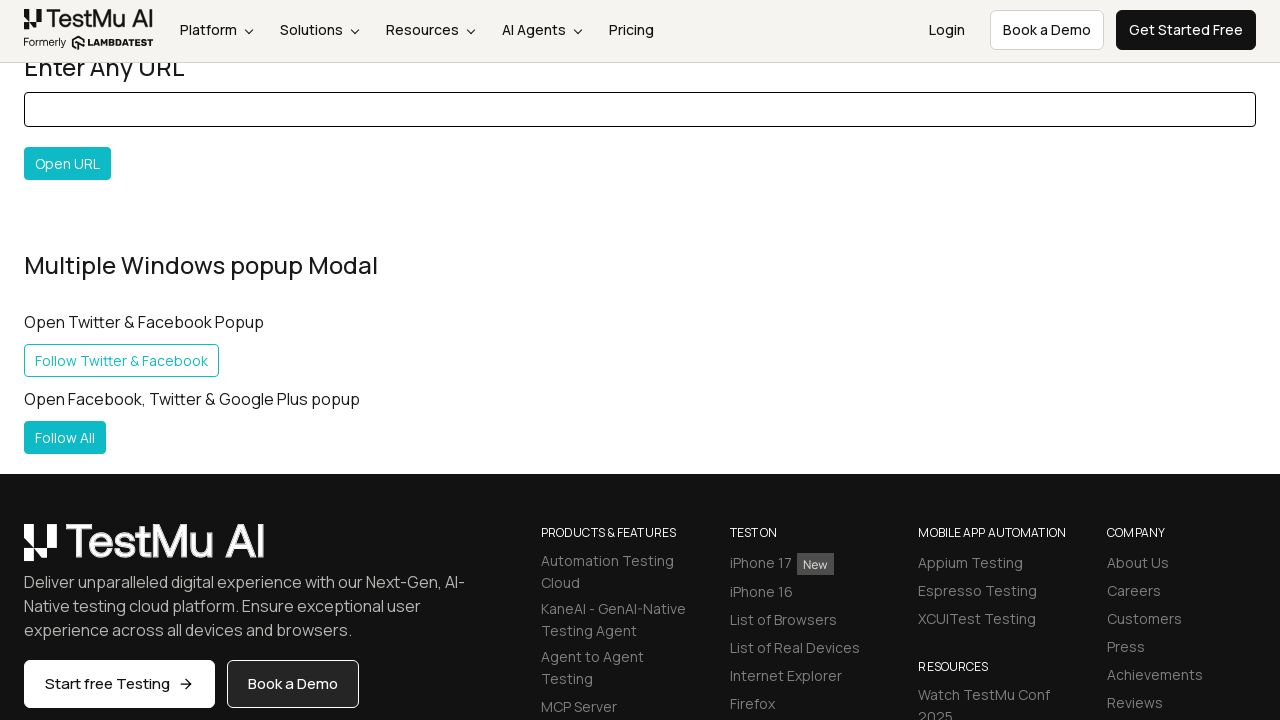

Waited for popup page to load
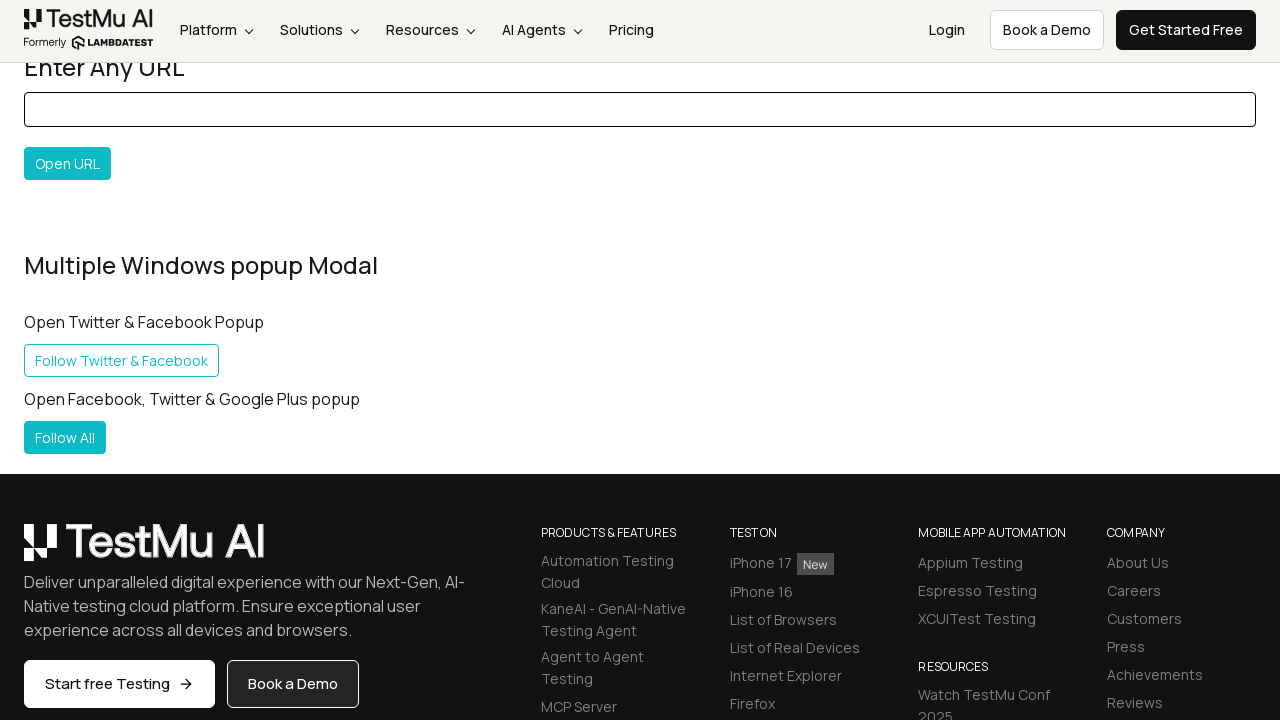

Retrieved all open pages/tabs from context
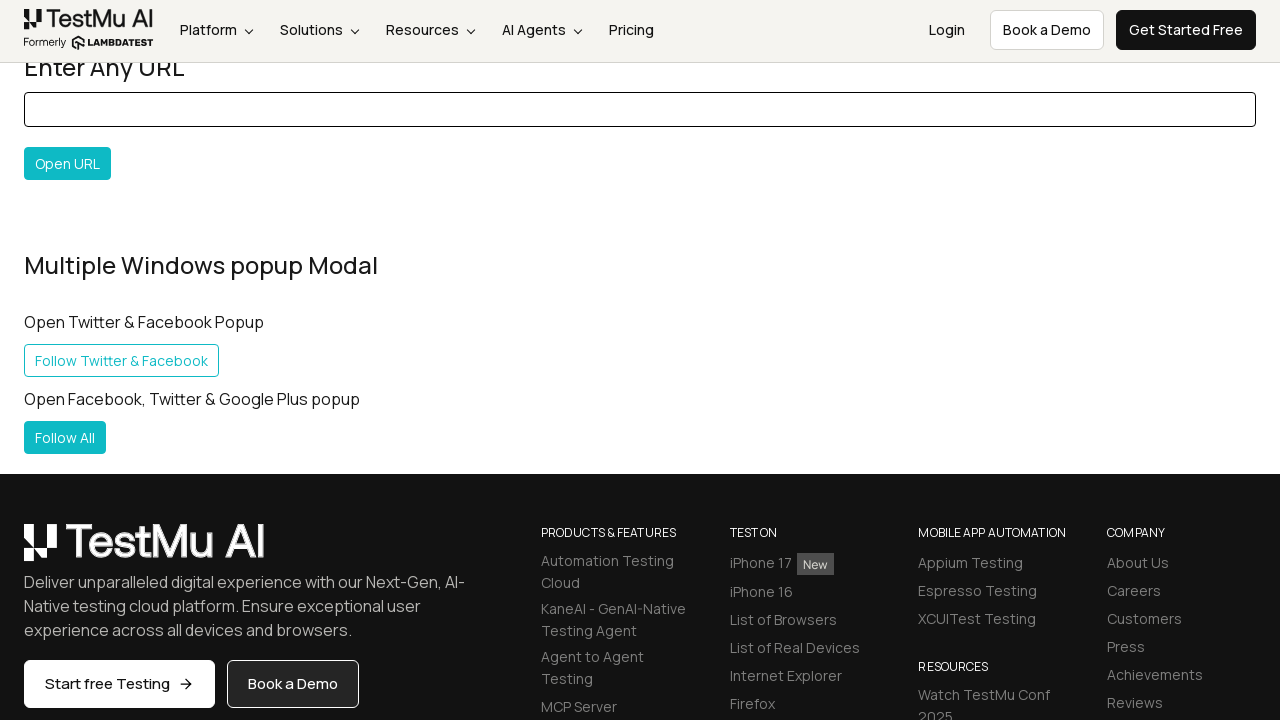

Found and selected Facebook page from open tabs
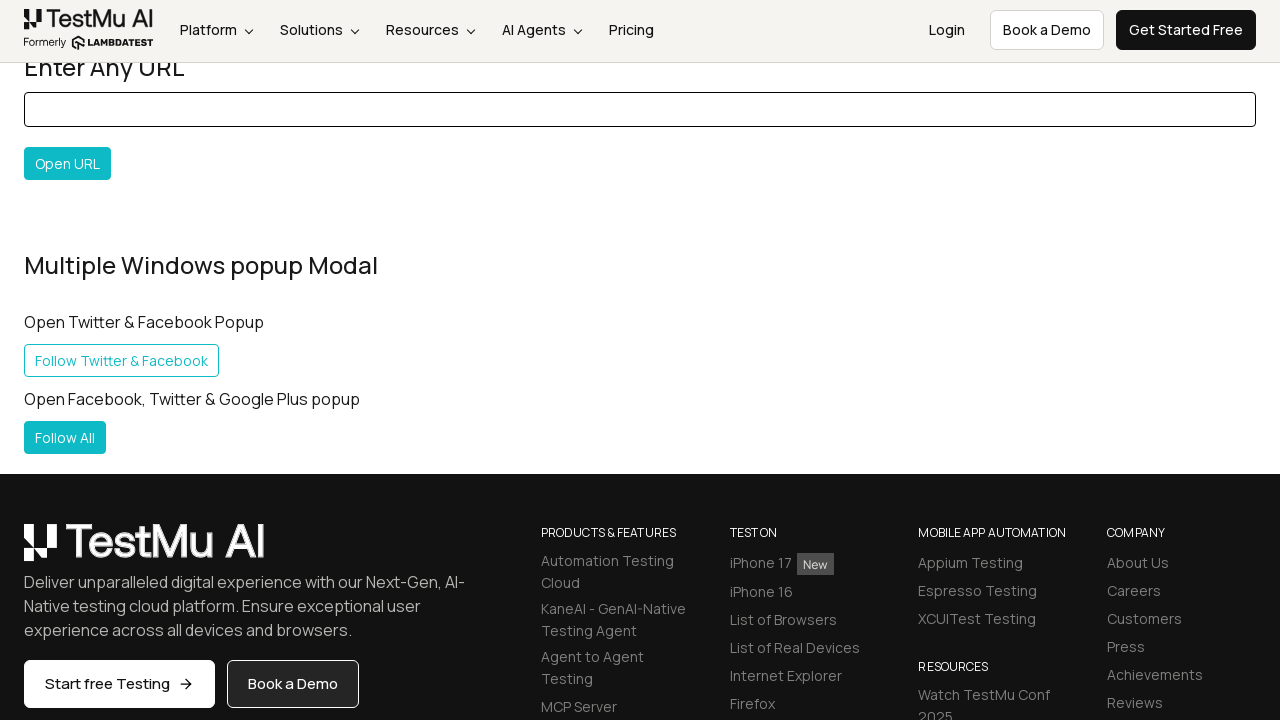

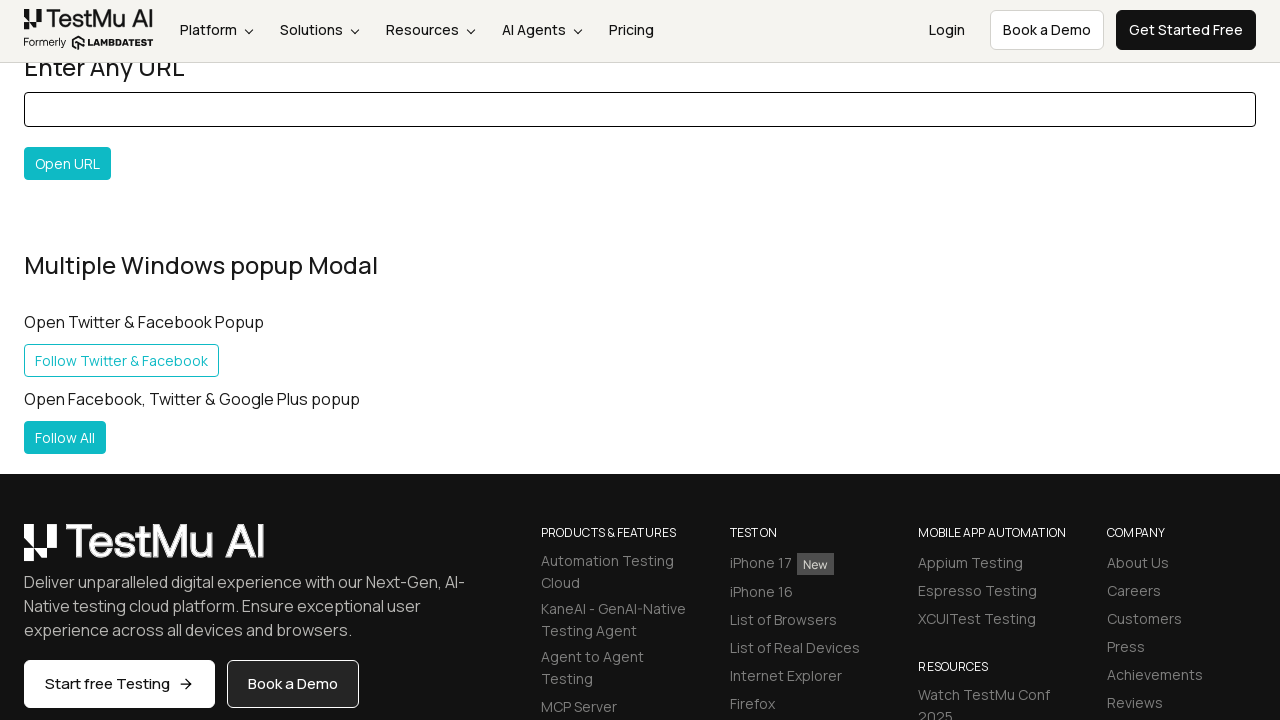